Tests search behavior with empty search query

Starting URL: https://www.microsoft.com

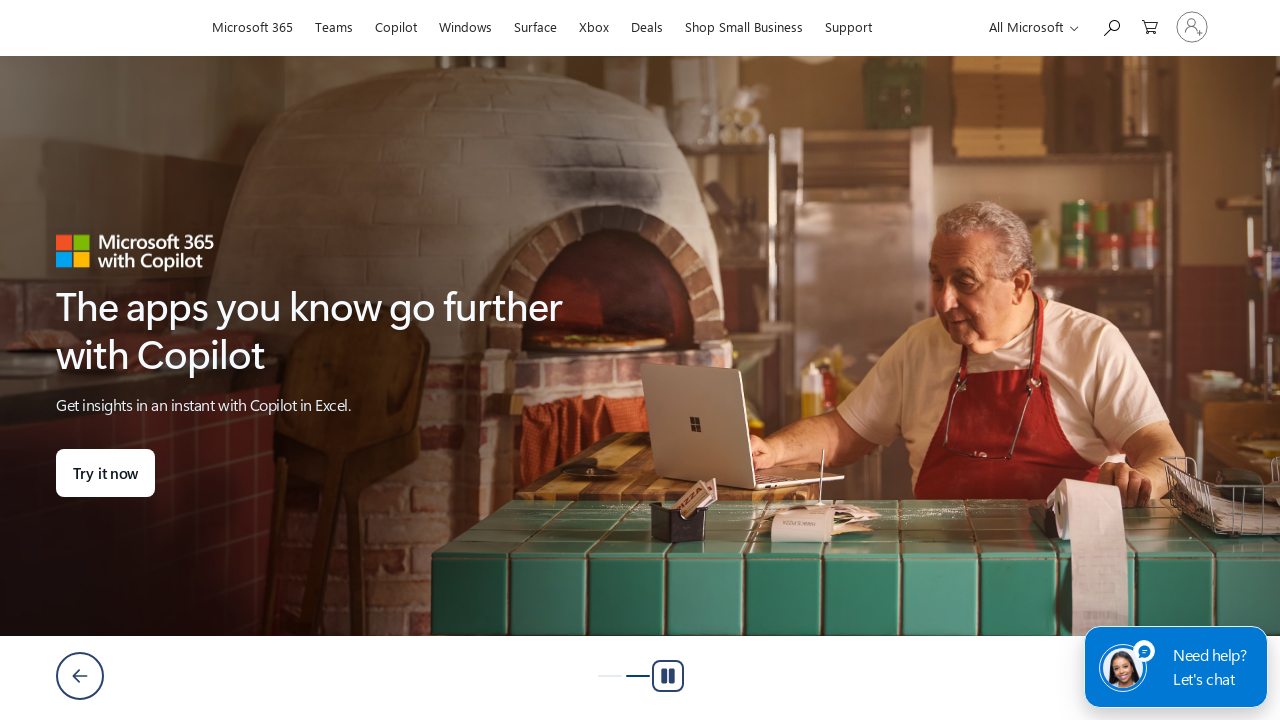

Clicked search button to open search field at (1111, 26) on button[id='search']
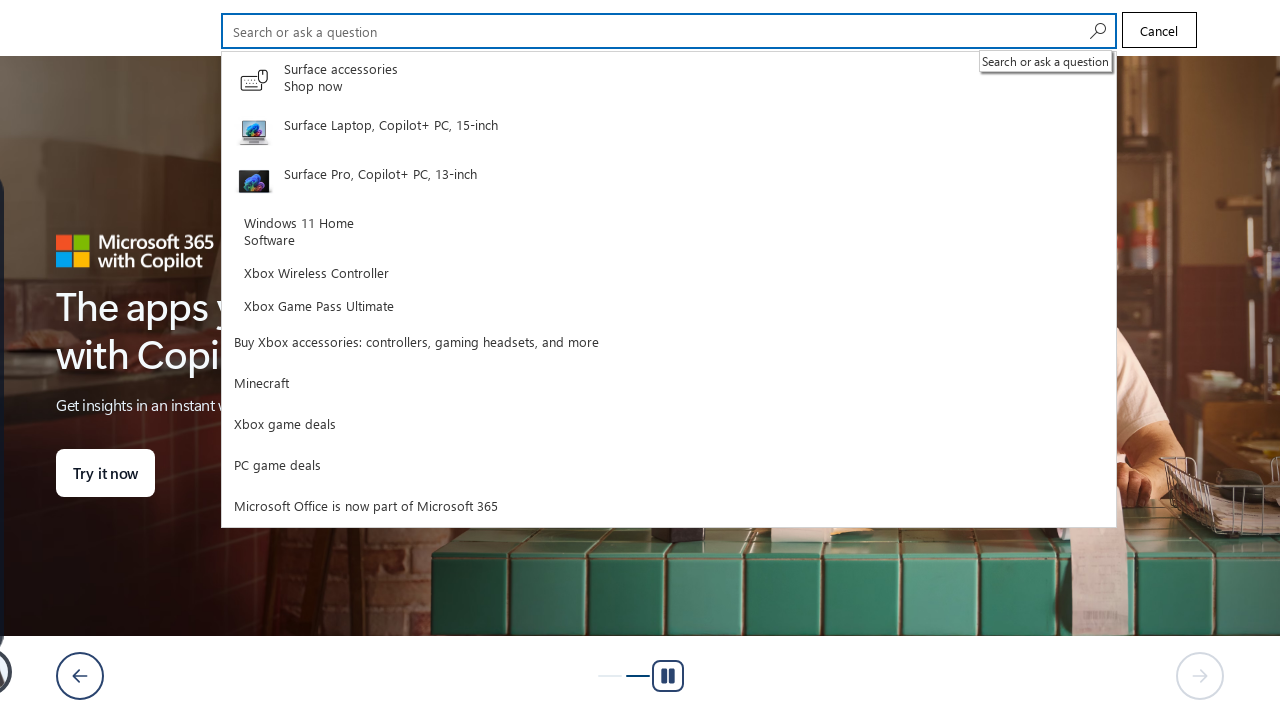

Left search field empty on input[type='search']
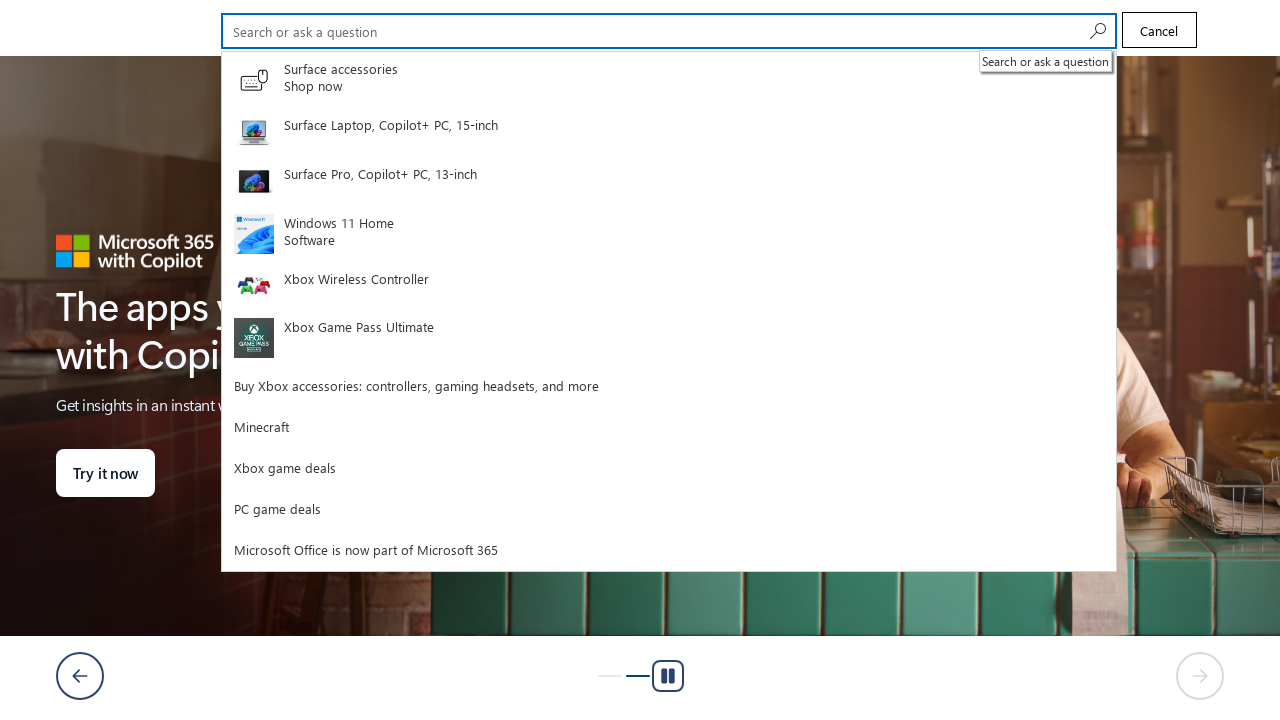

Submitted empty search query with Enter key on input[type='search']
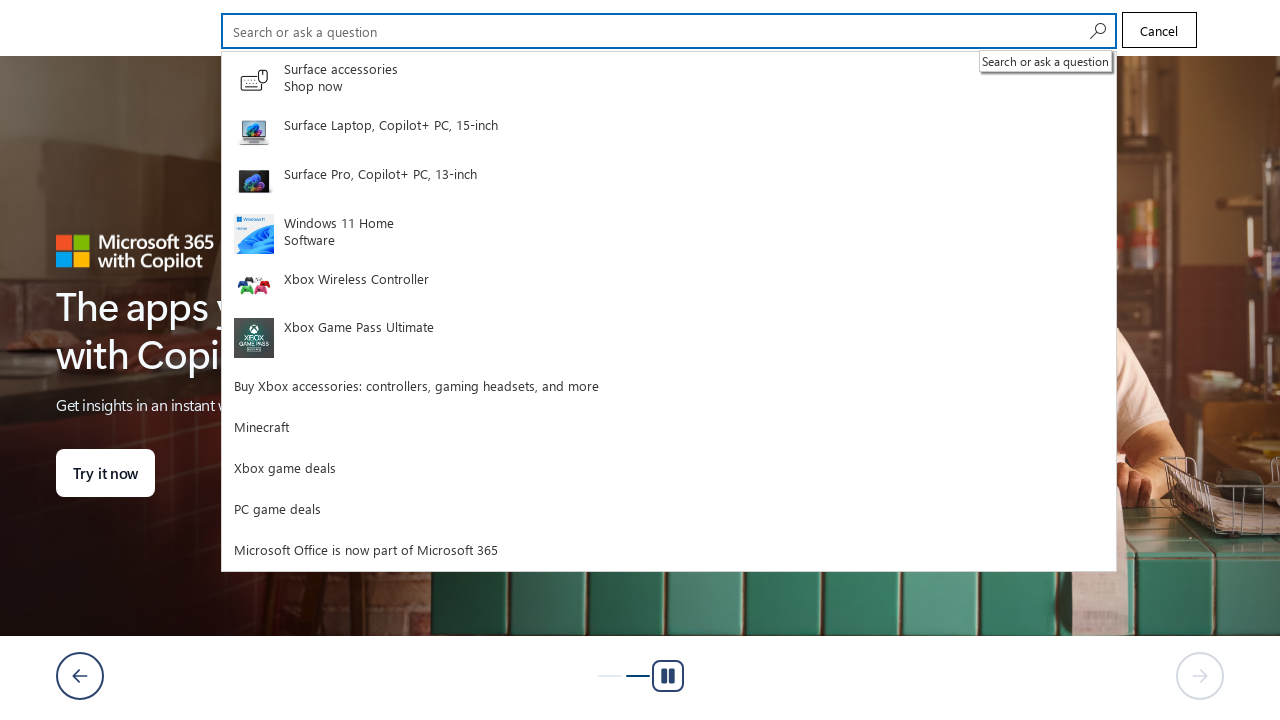

Waited 2 seconds to observe error or no results message
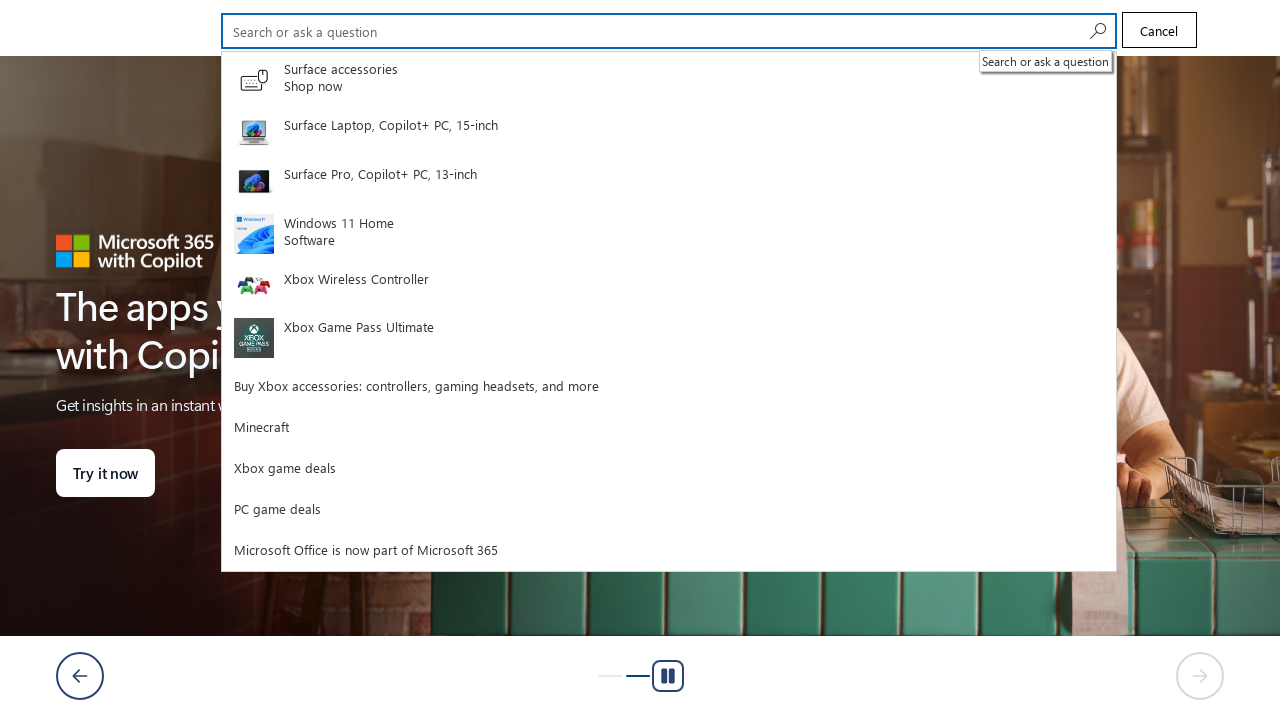

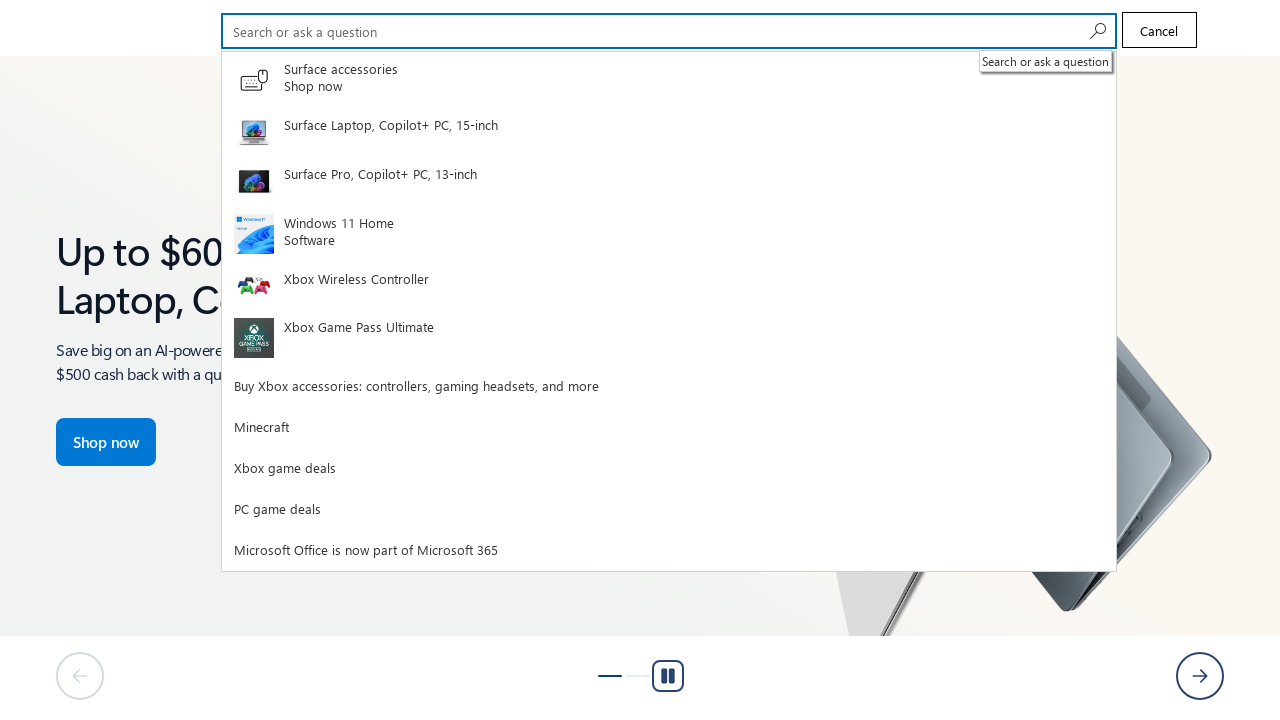